Tests selecting an option from a semantic UI dropdown by clicking on the dropdown and selecting Algeria from the country list

Starting URL: https://semantic-ui.com/modules/dropdown.html

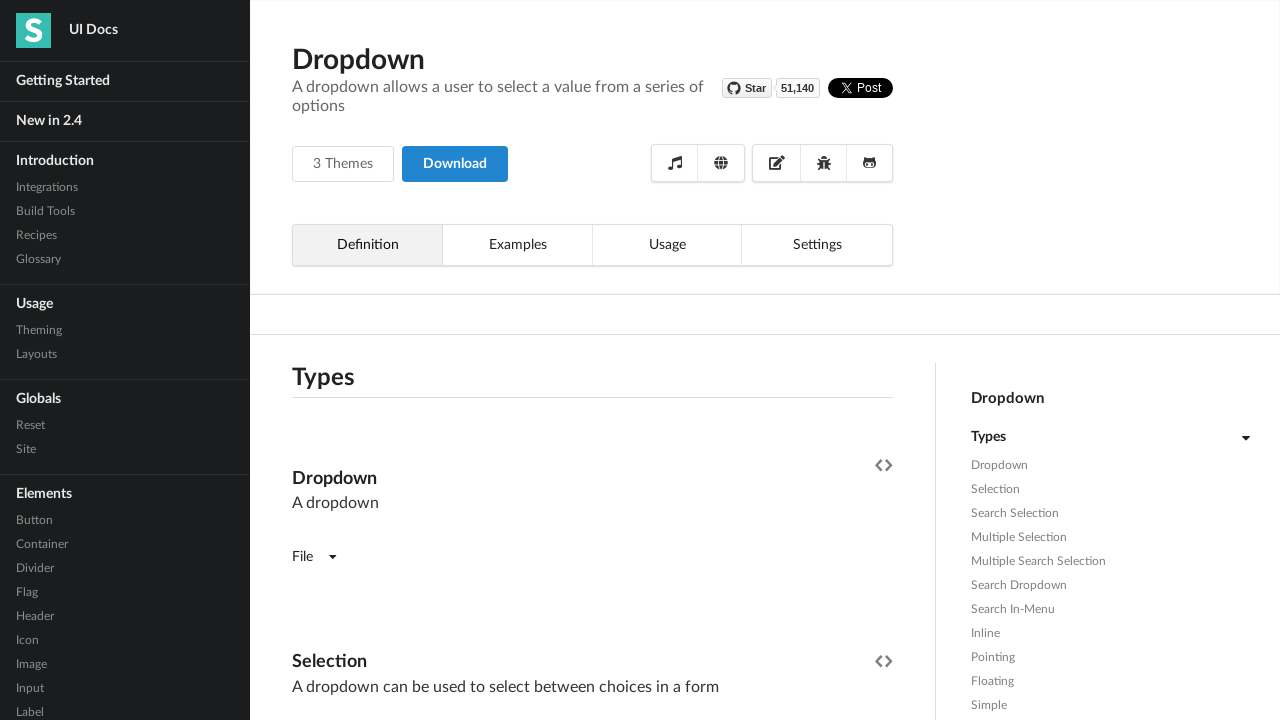

Clicked on the country dropdown to open it at (592, 361) on (//div[@class='ui fluid search selection dropdown'])[1]
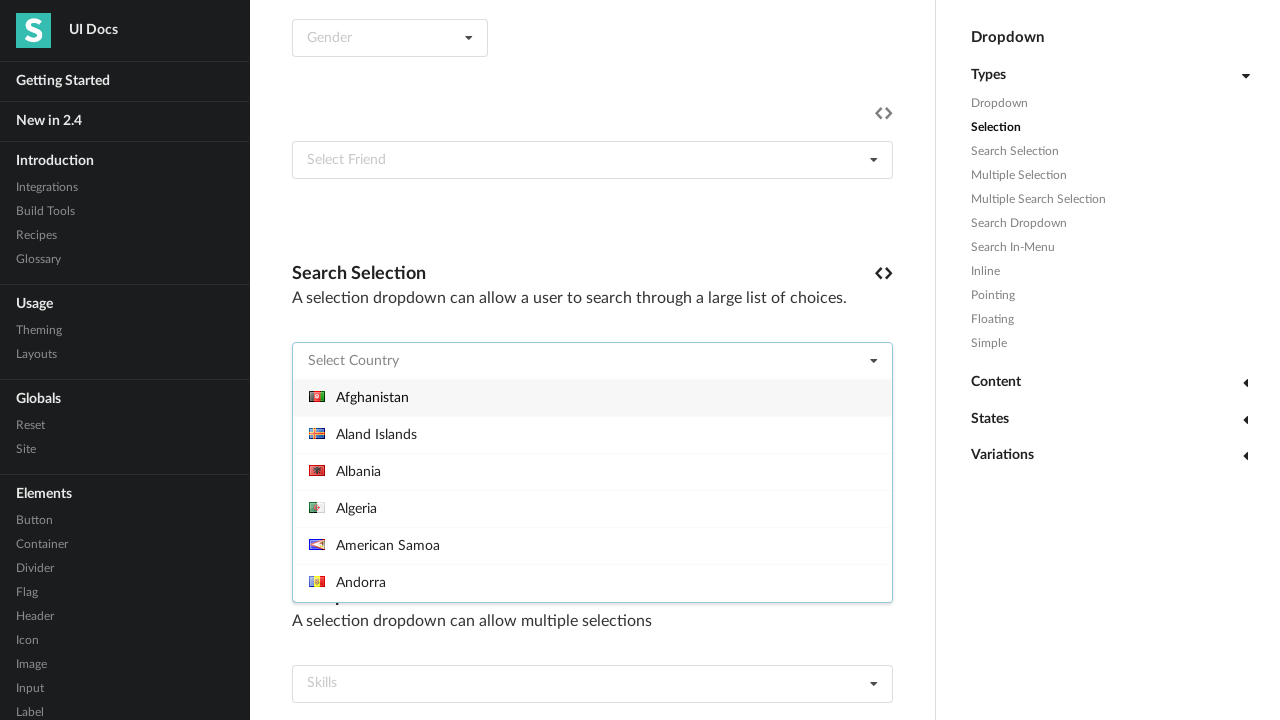

Waited for dropdown to open
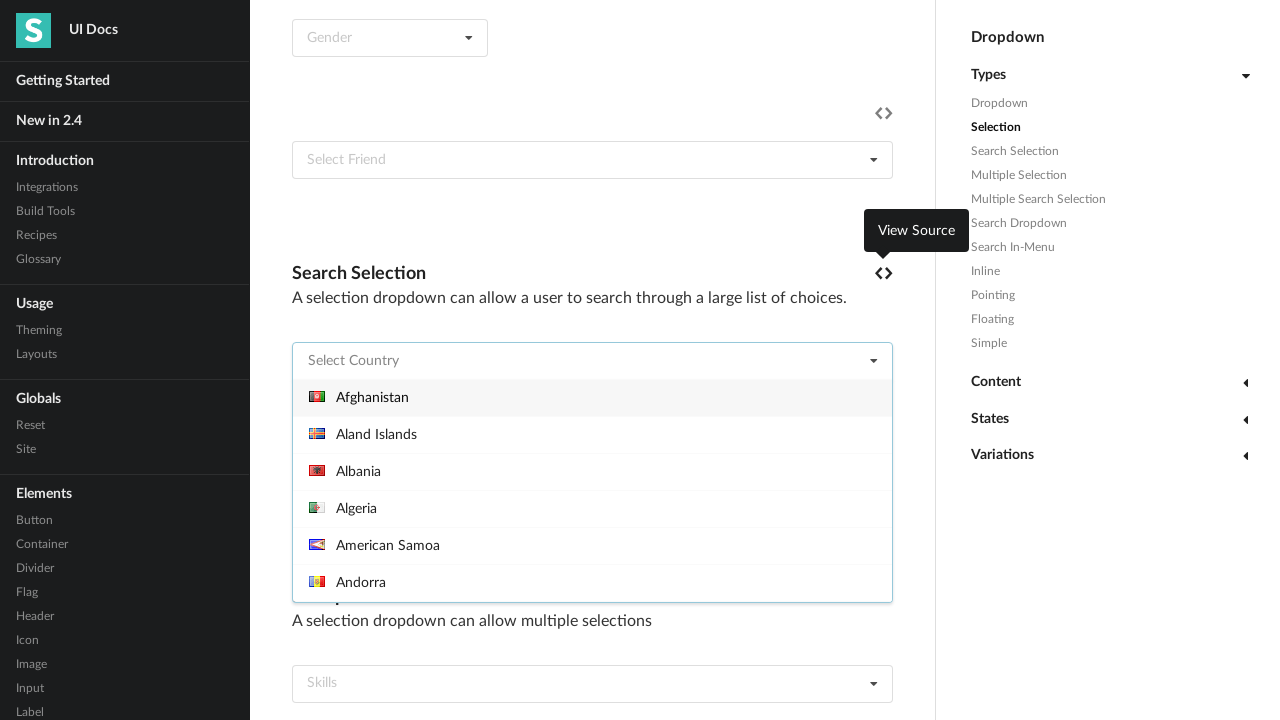

Selected Algeria from the dropdown options at (592, 508) on (//div[text()='Algeria'])[1]
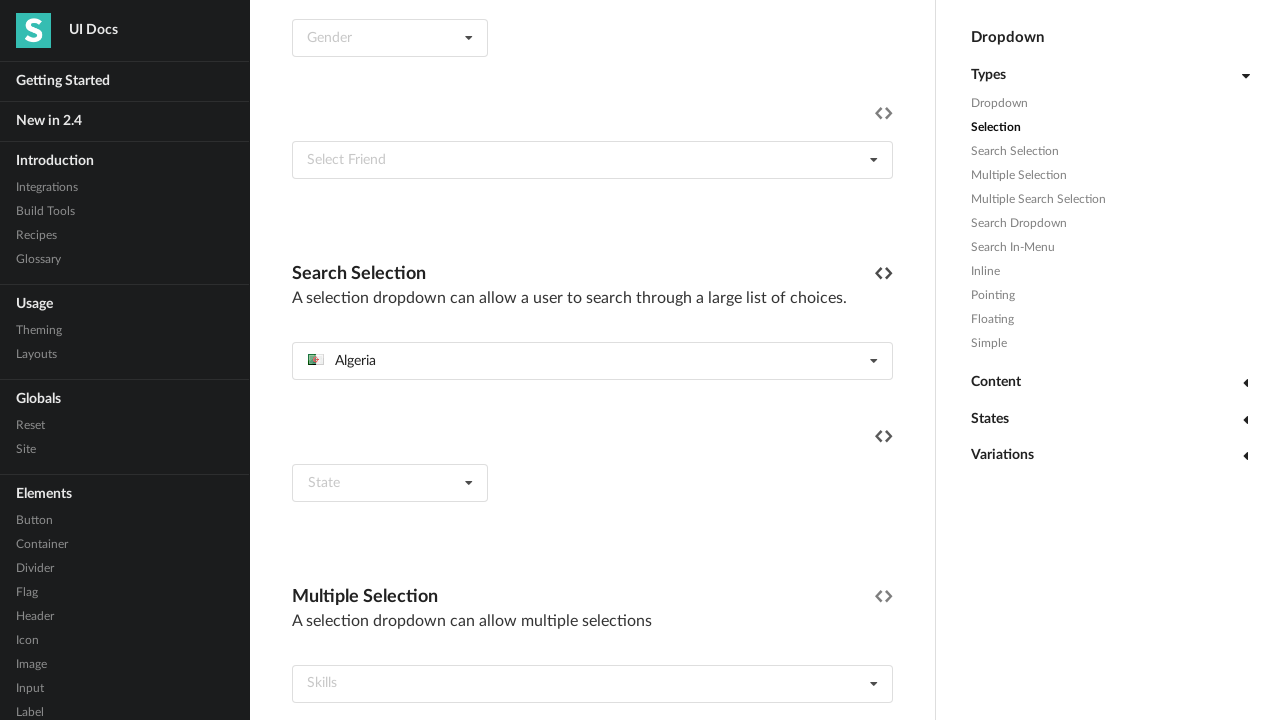

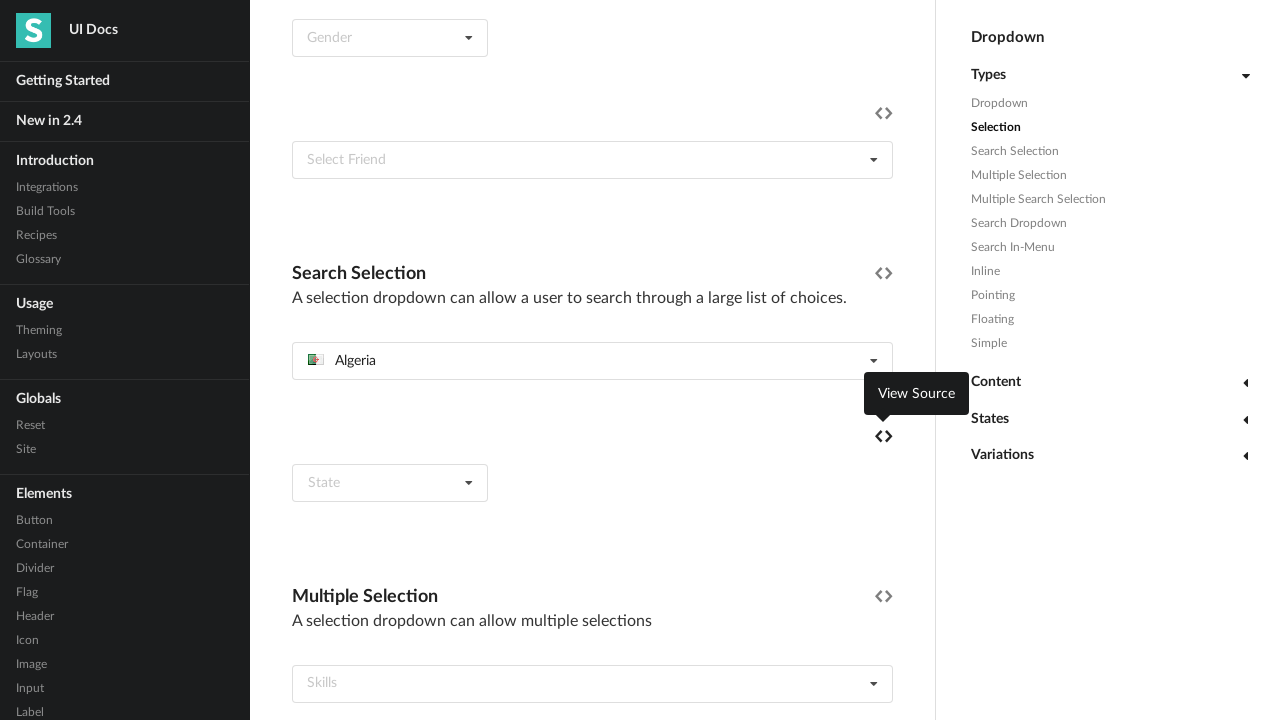